Navigates to Dell website and scrolls down the page to view content

Starting URL: https://www.dell.com/en-us

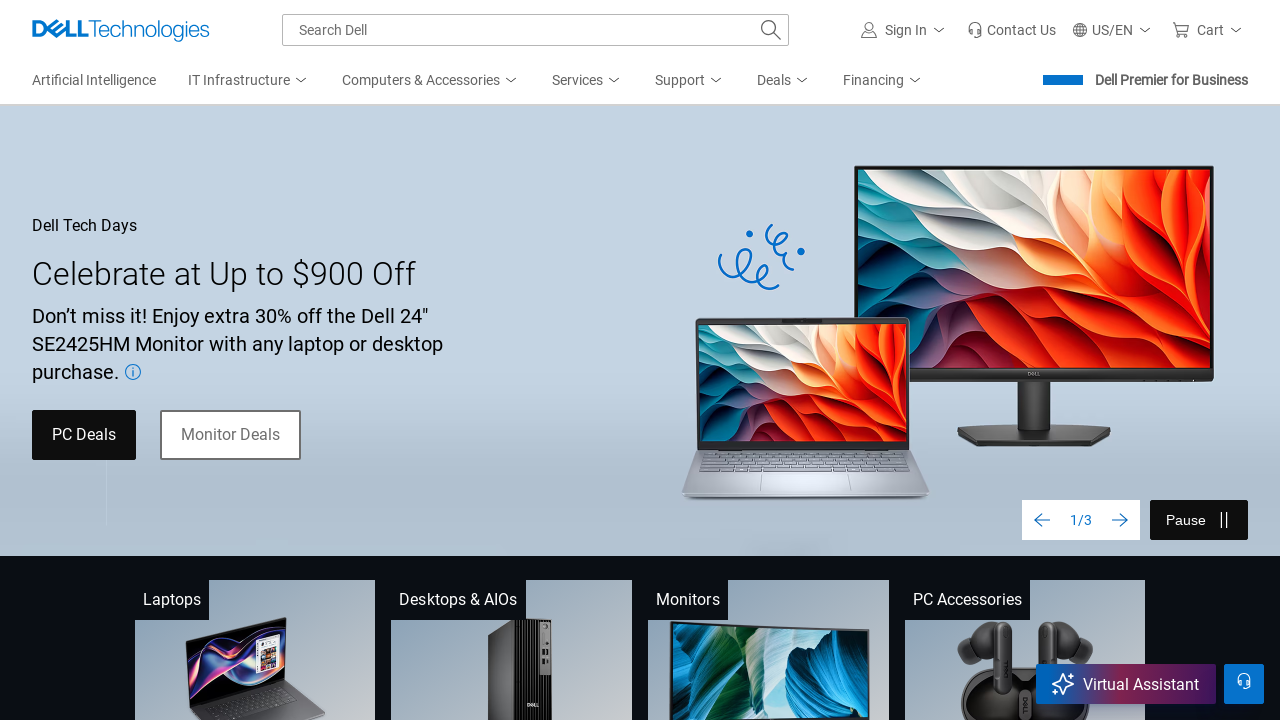

Scrolled down the Dell website to view content below the fold
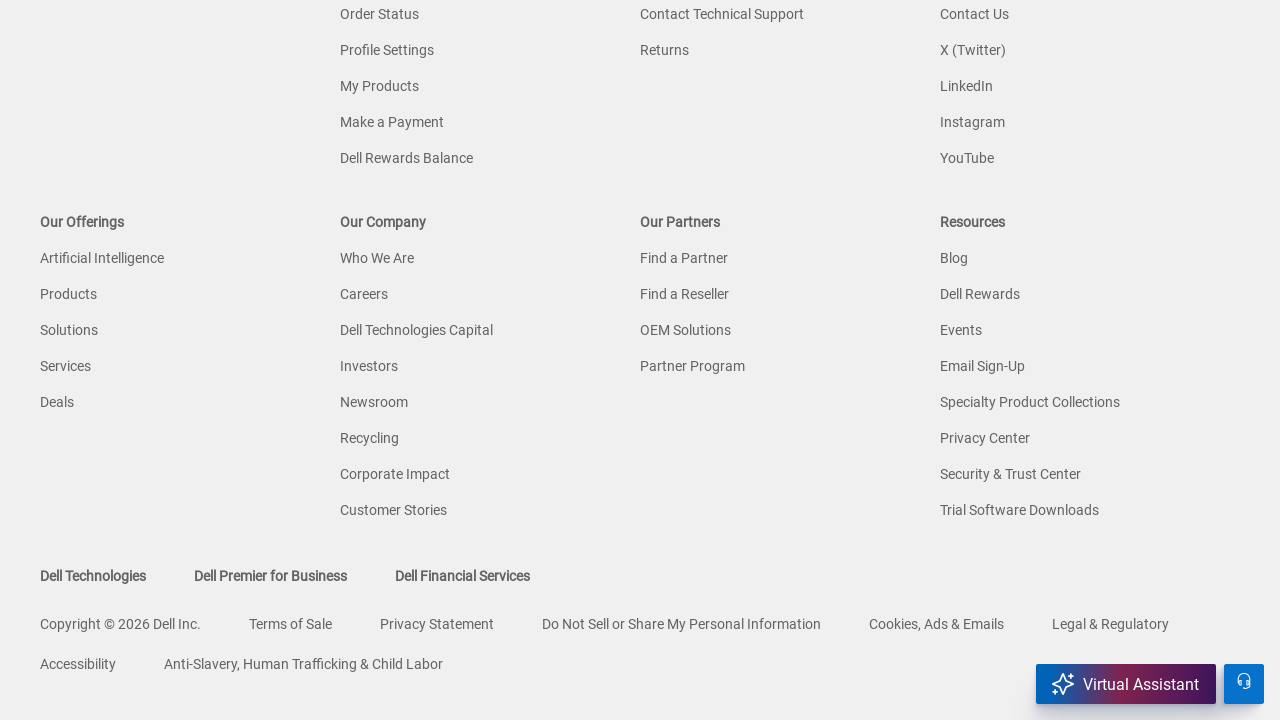

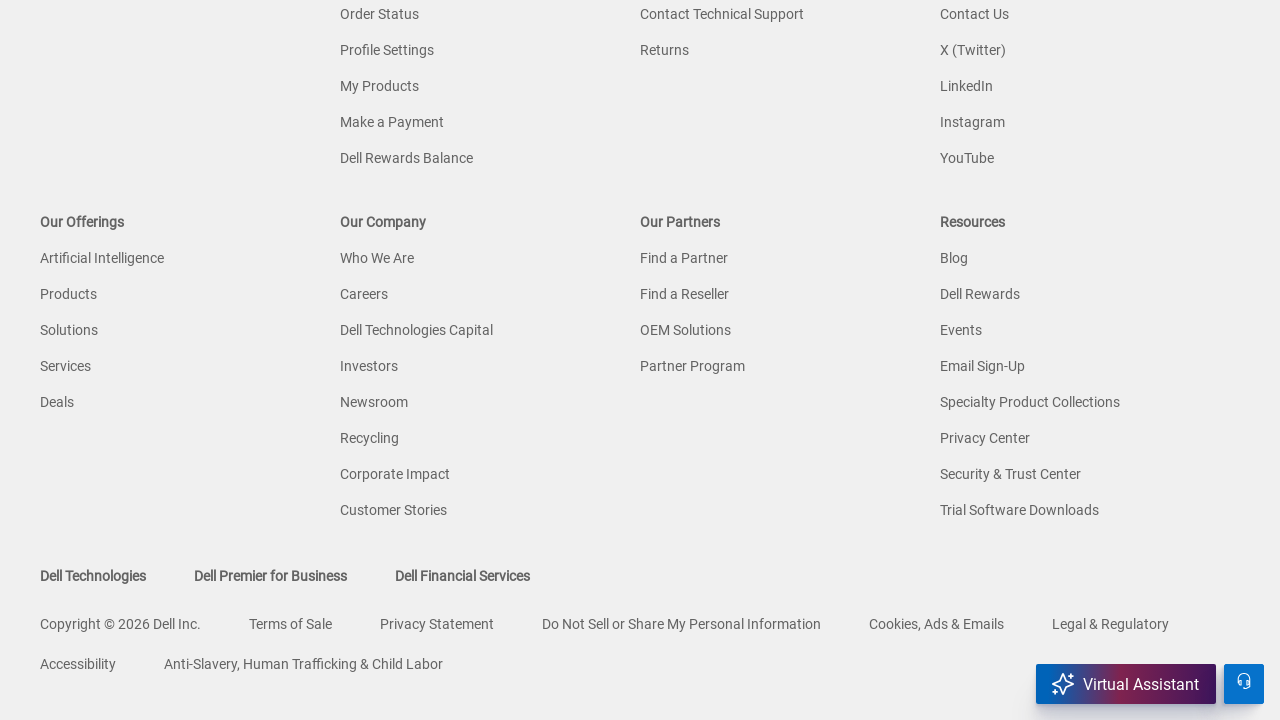